Tests the CETSP news page by selecting the current year and month from dropdowns and clicking the search button to load news items

Starting URL: https://www.cetsp.com.br/noticias.aspx

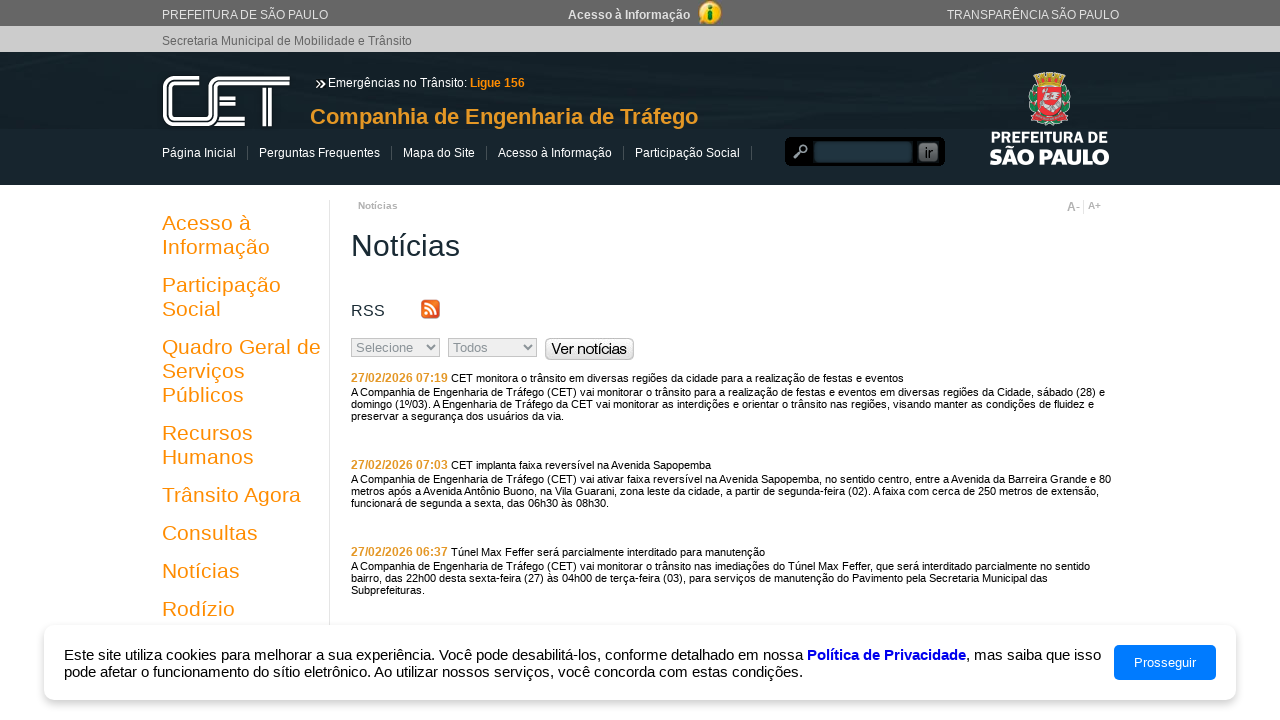

Selected year 2024 from dropdown on #ddlAnos
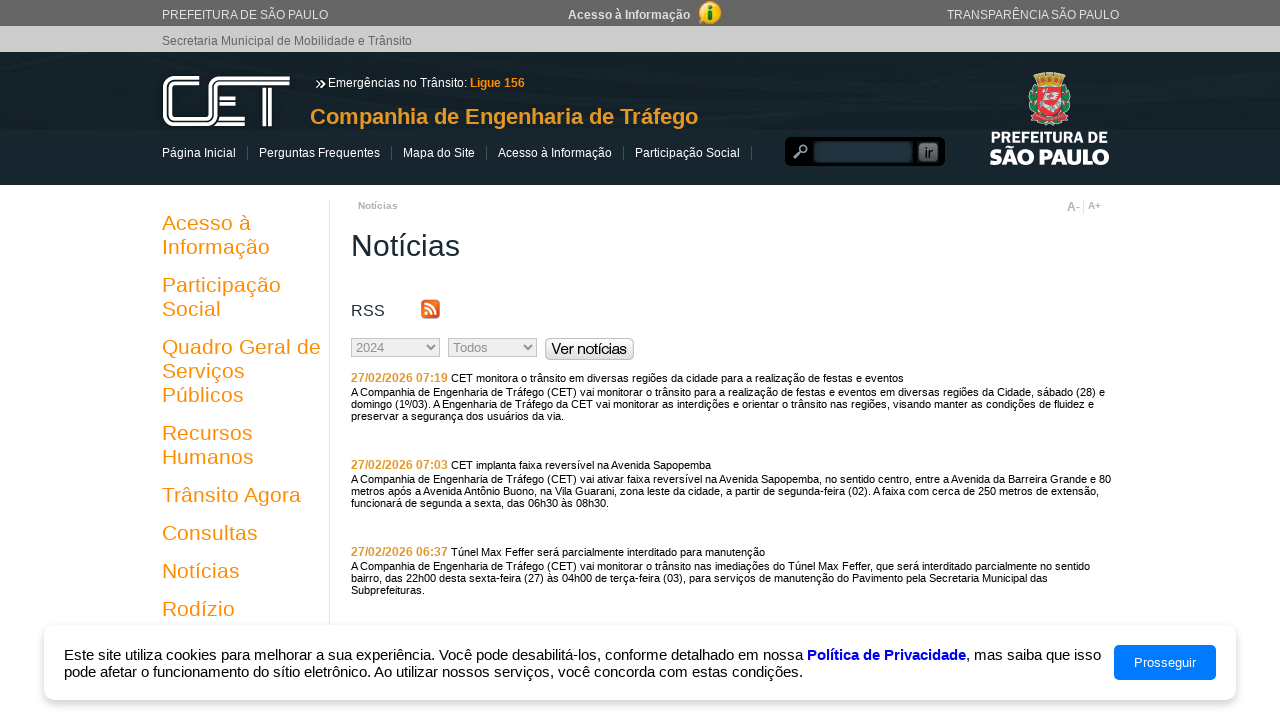

Selected month 01 from dropdown on #ddlMeses
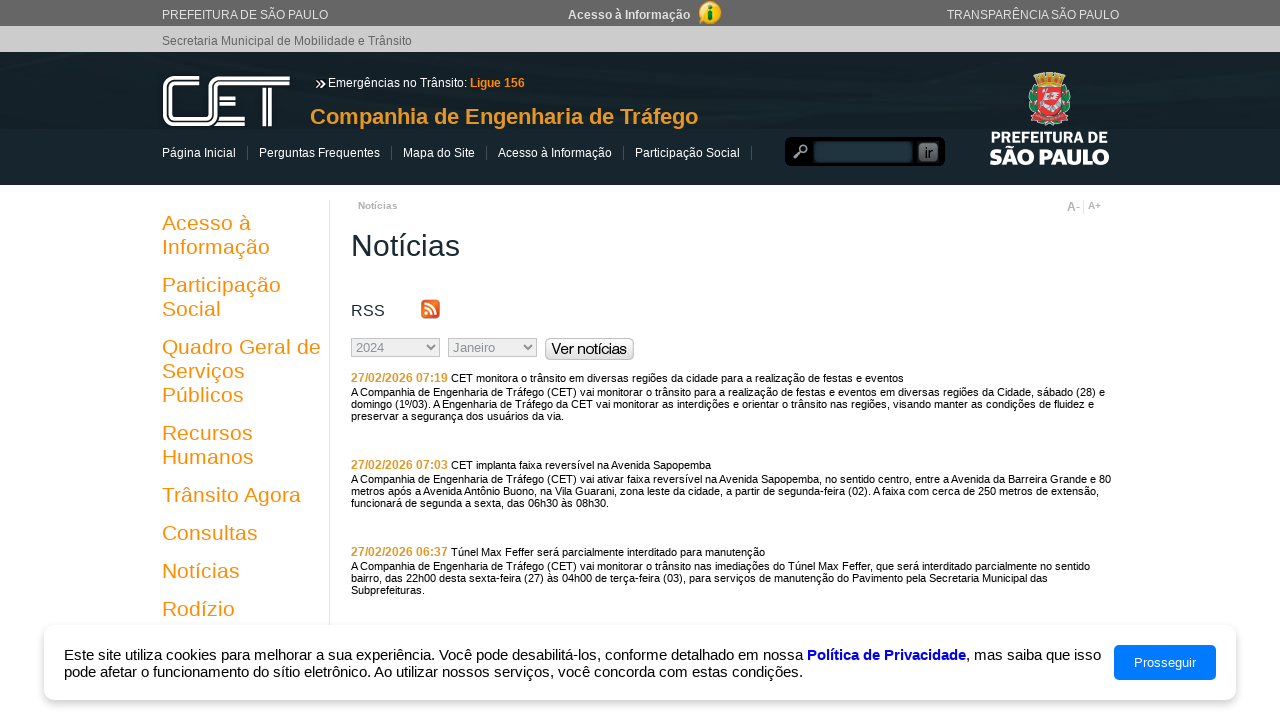

Clicked search button to load news items at (589, 349) on .btVerNoticia
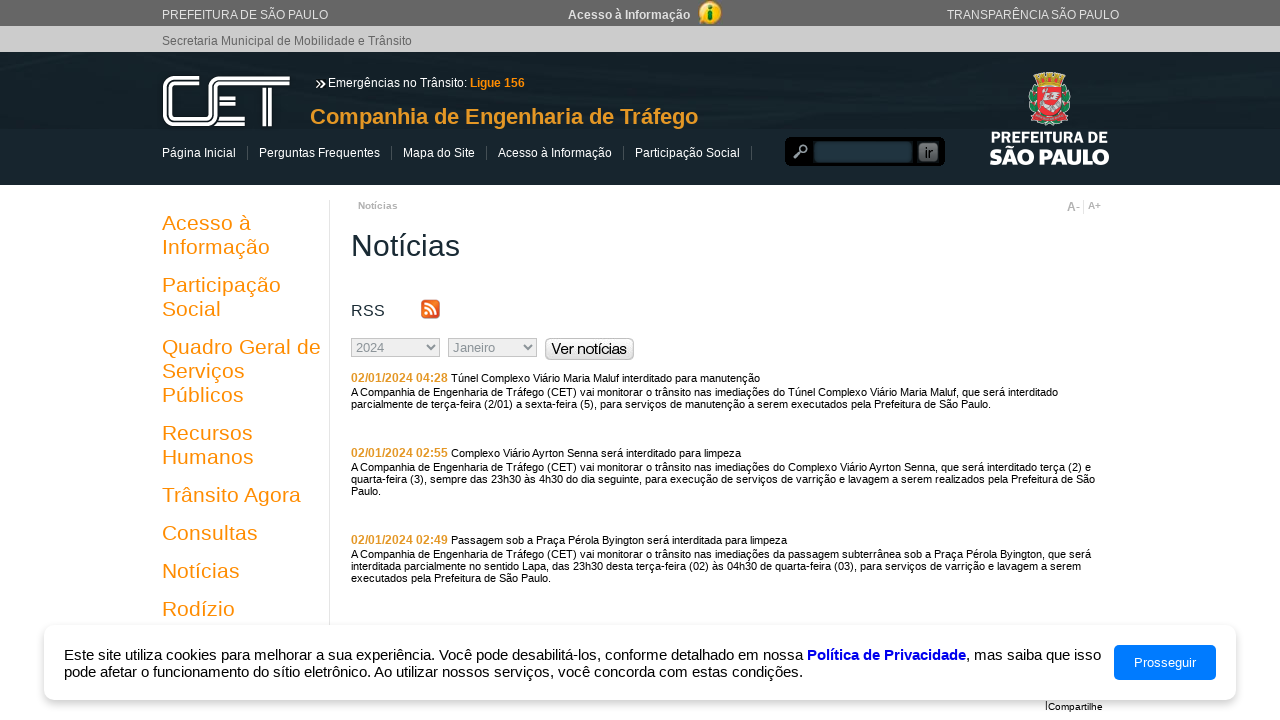

News items loaded successfully
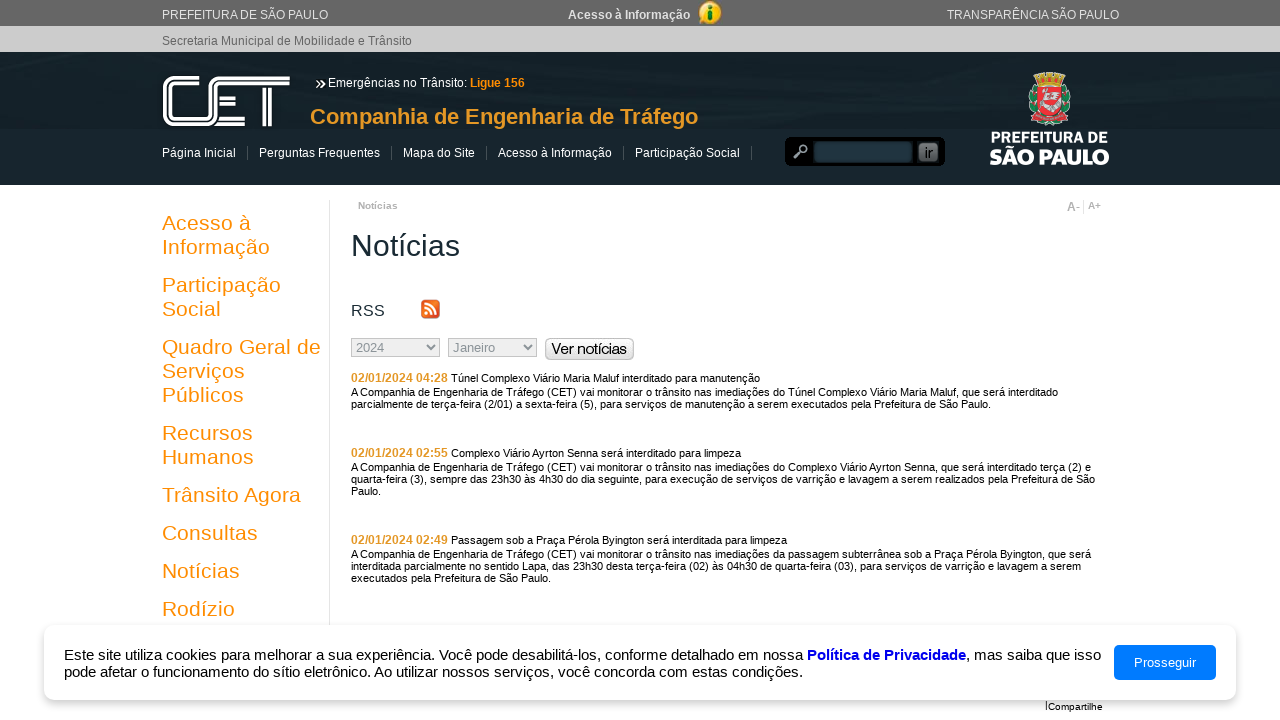

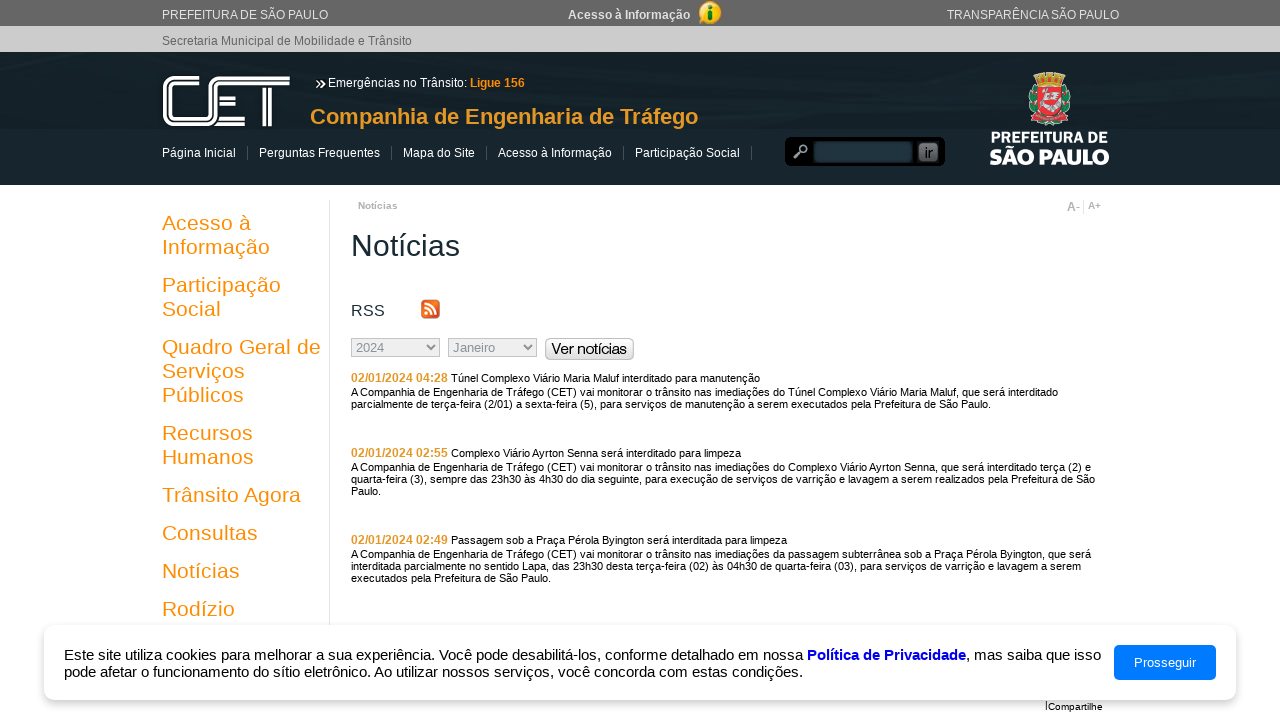